Clicks the 'Click here' link and verifies the notification message appears

Starting URL: https://the-internet.herokuapp.com/notification_message

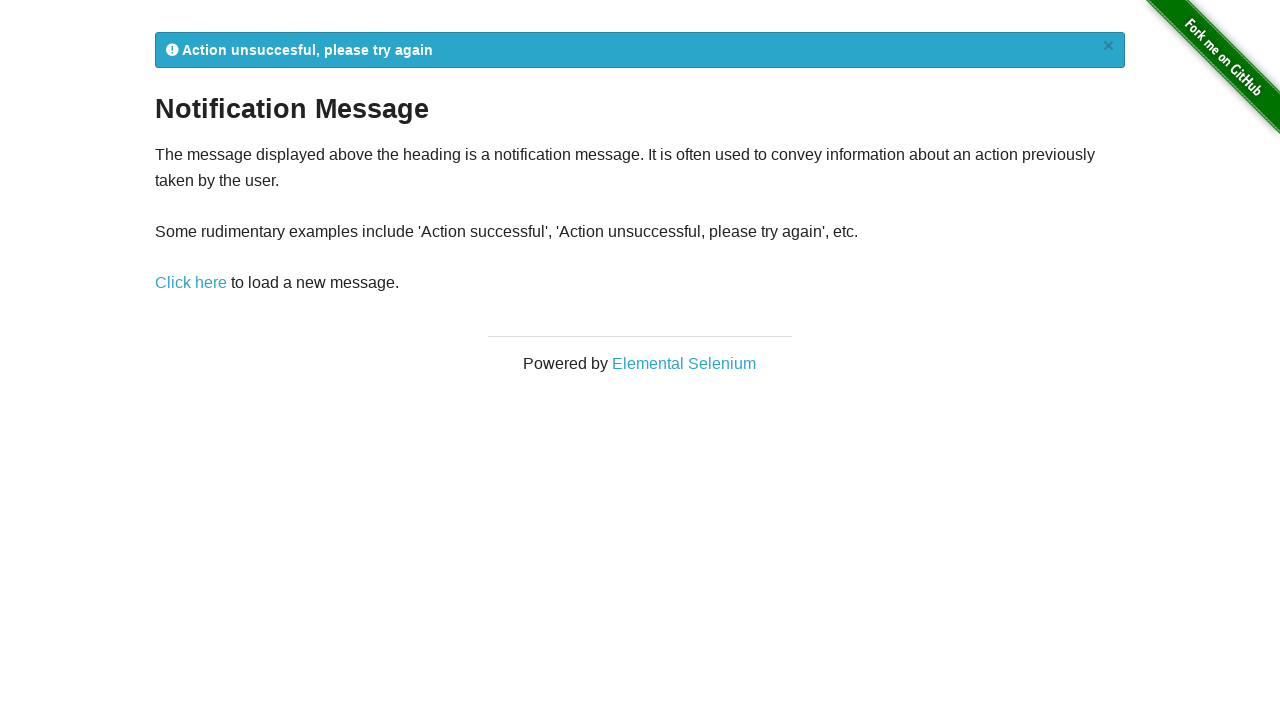

Clicked the 'Click here' link to trigger notification at (191, 283) on xpath=//a[text()='Click here']
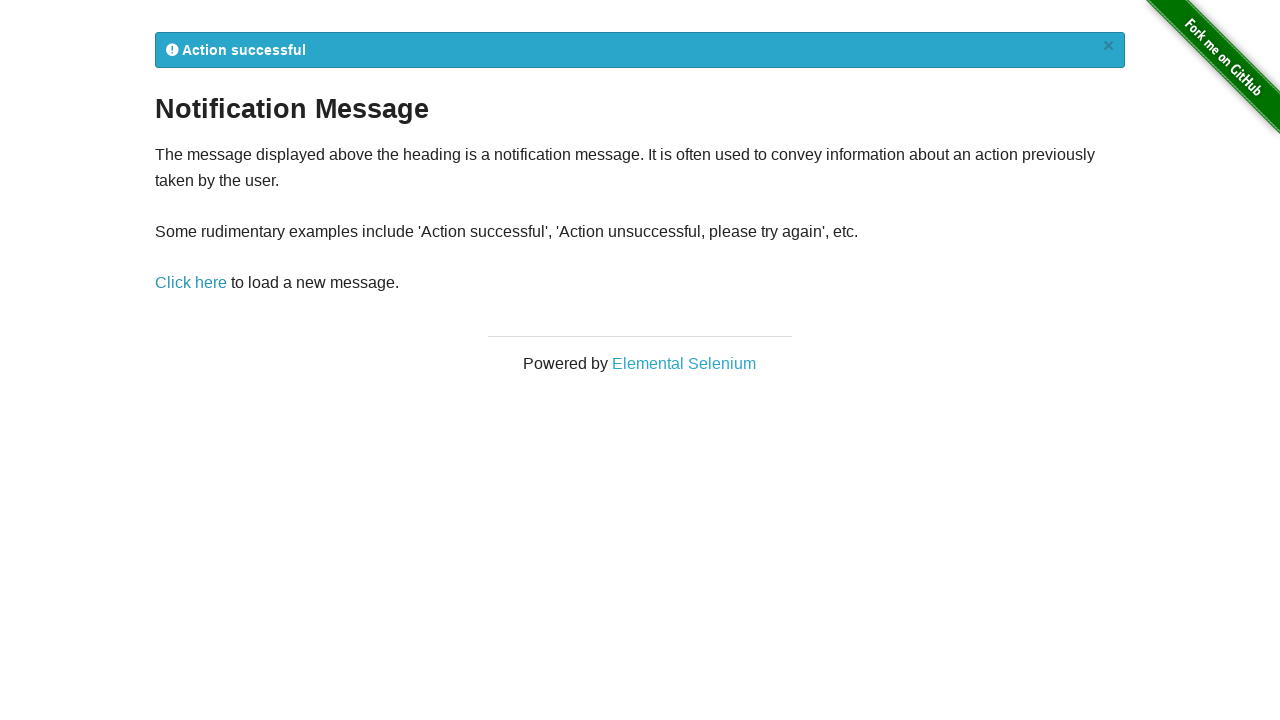

Notification message appeared and was located
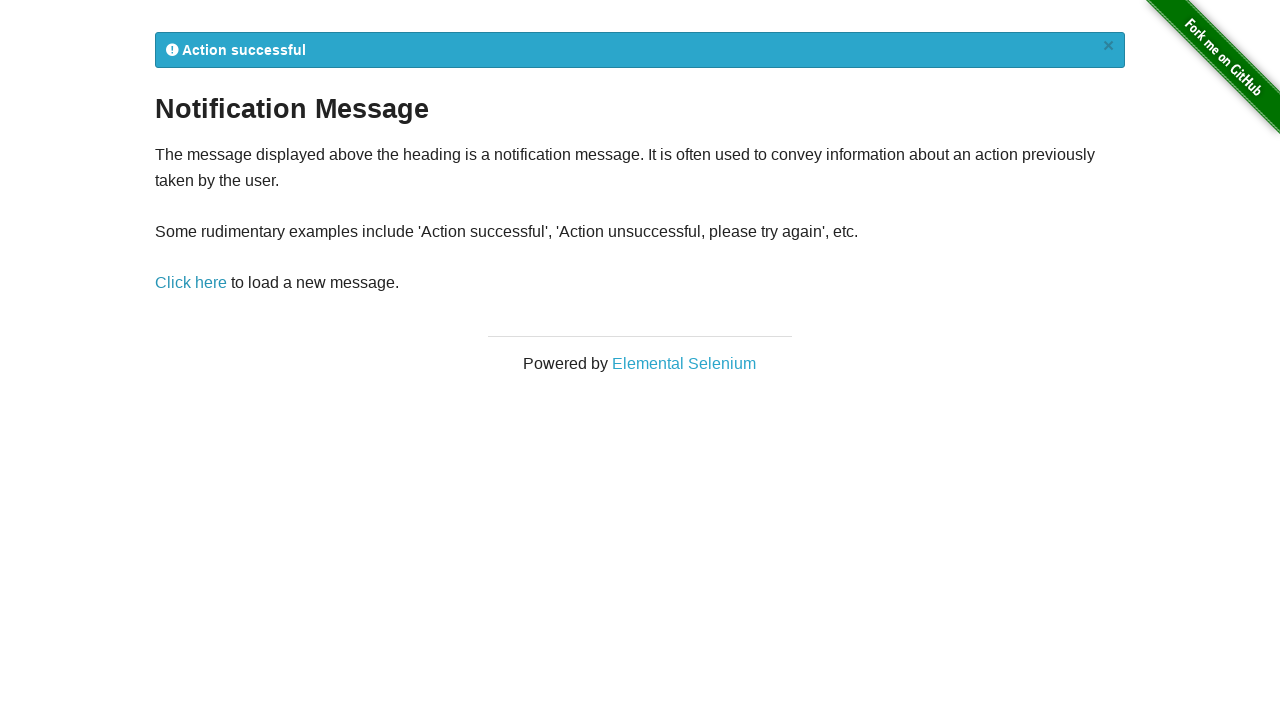

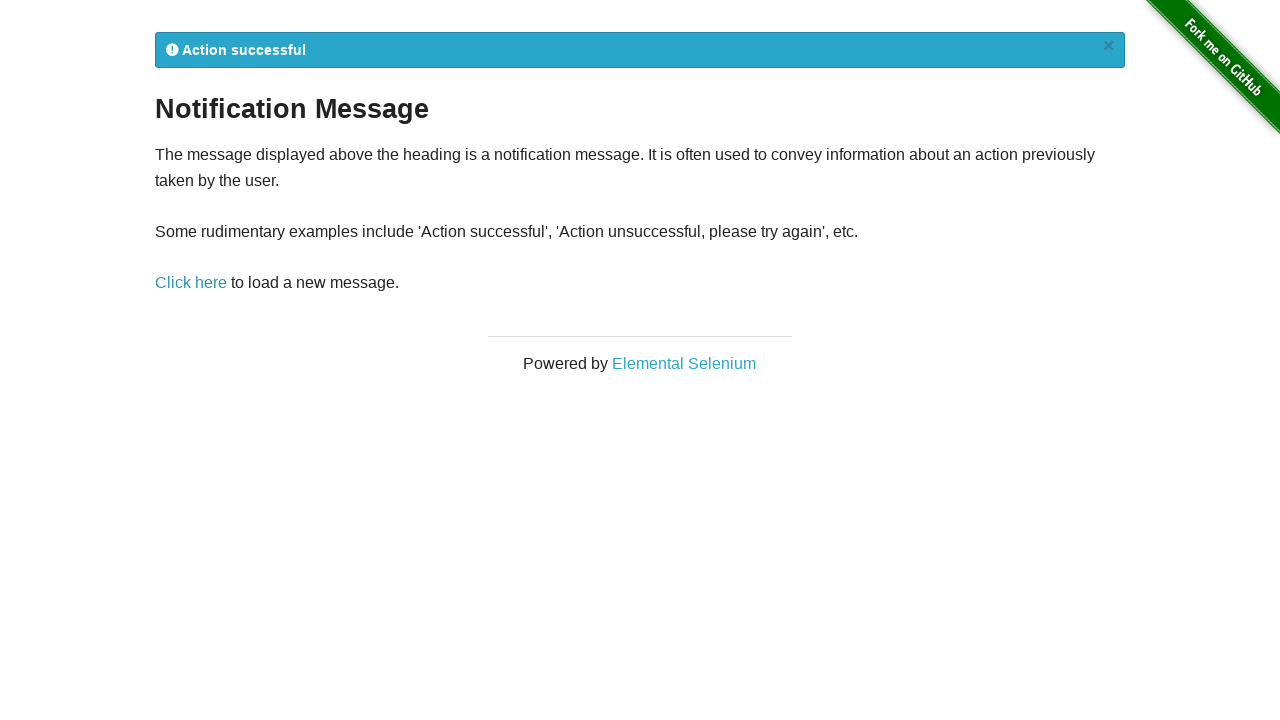